Tests popup window handling by clicking a button that opens a popup, then switching to the popup window and closing it while keeping the main window open

Starting URL: https://www.automationtesting.co.uk/popups.html

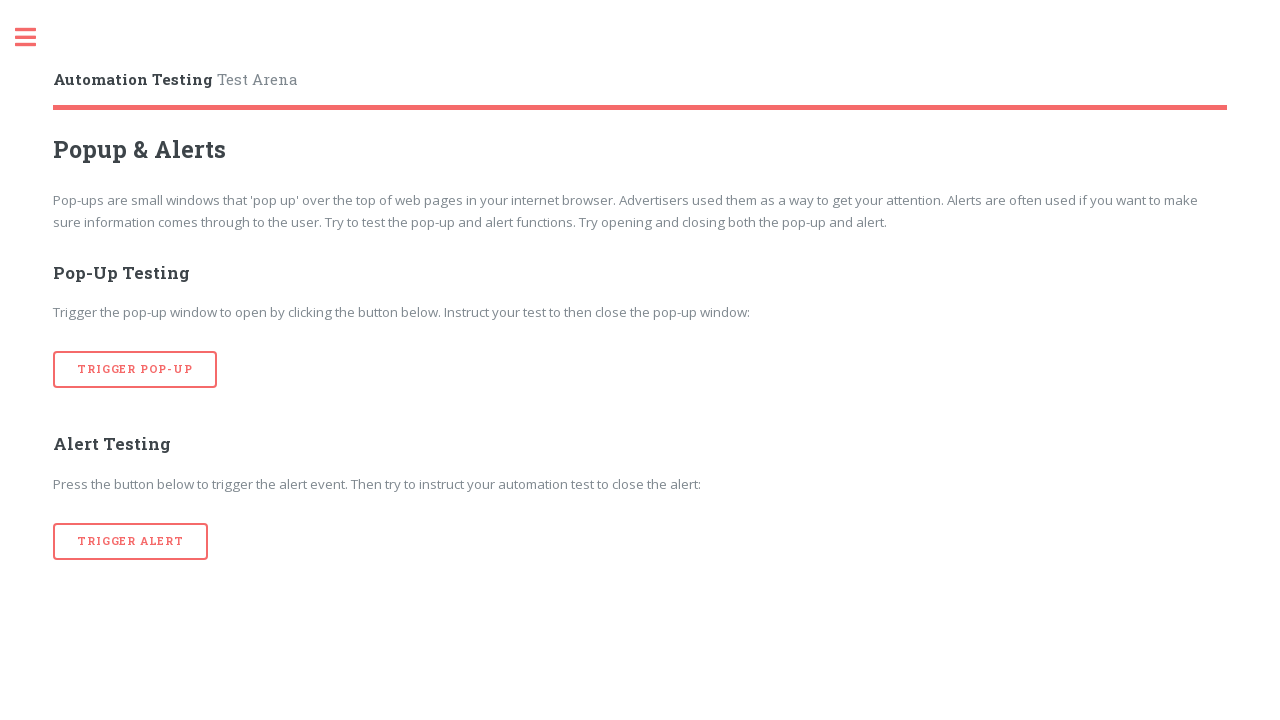

Clicked button to open popup window at (135, 370) on [onclick='popup()']
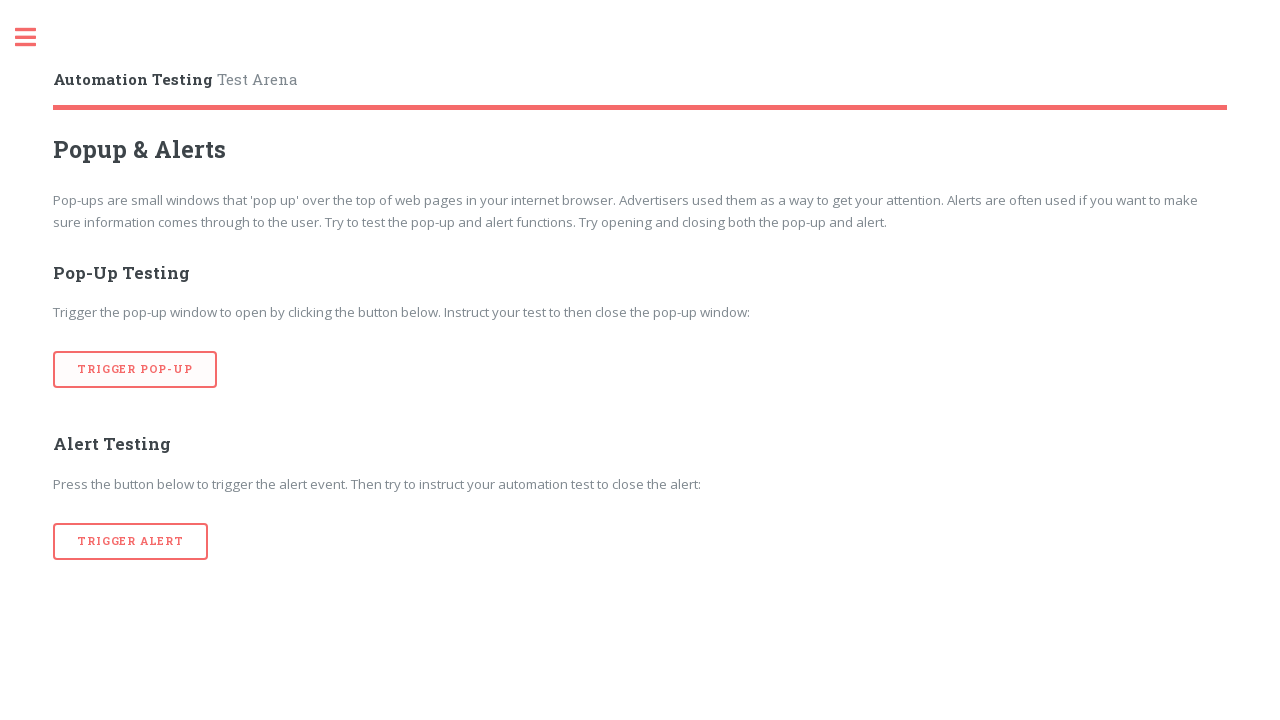

Waited for popup window to open
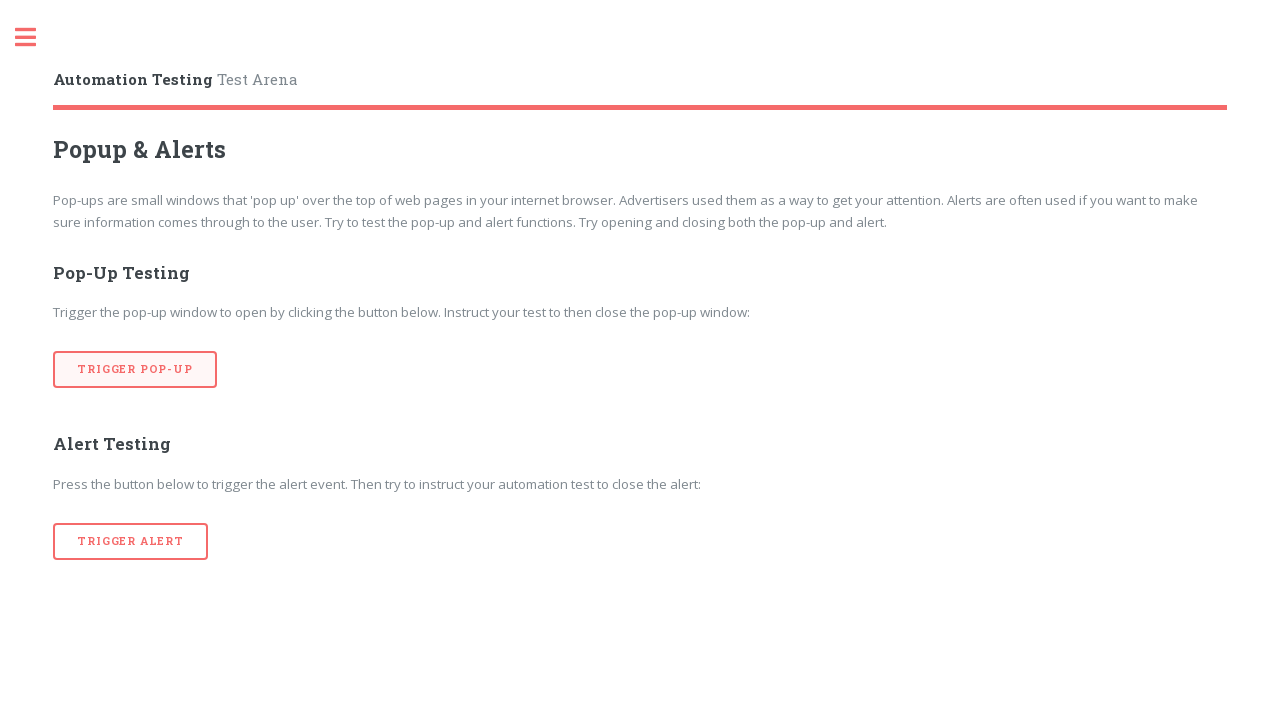

Retrieved all pages in context
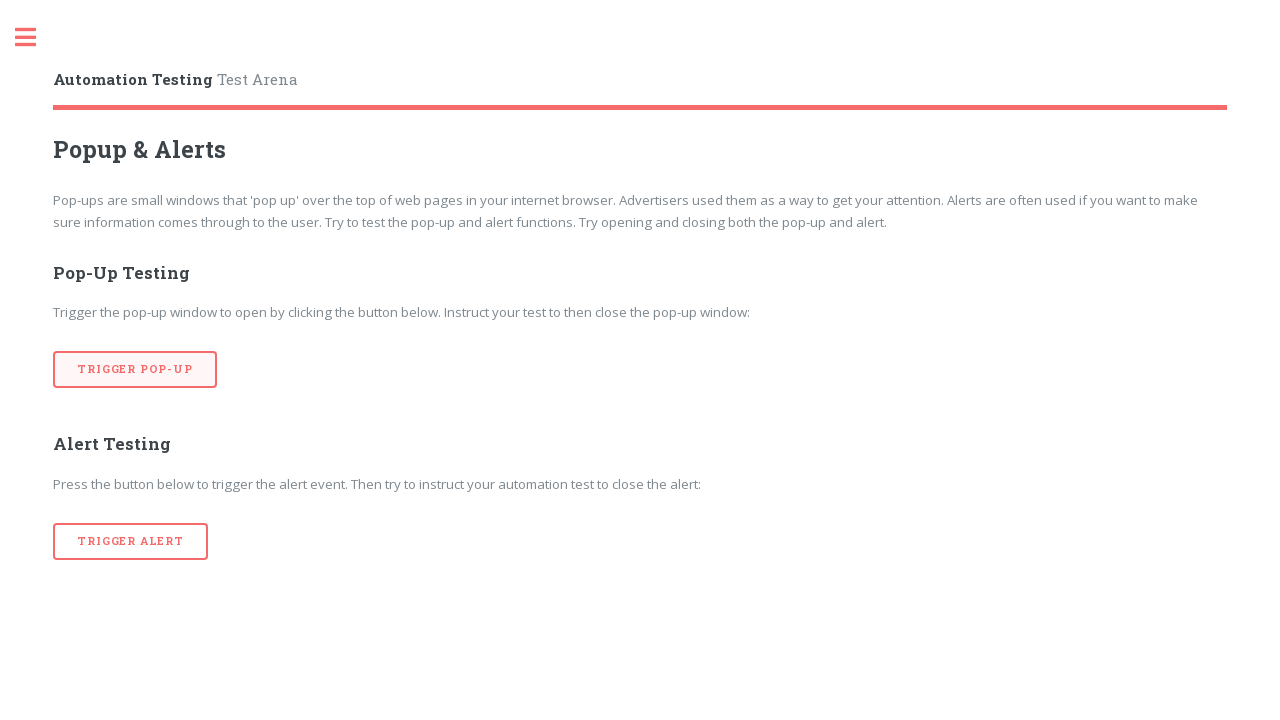

Closed popup window while keeping main window open
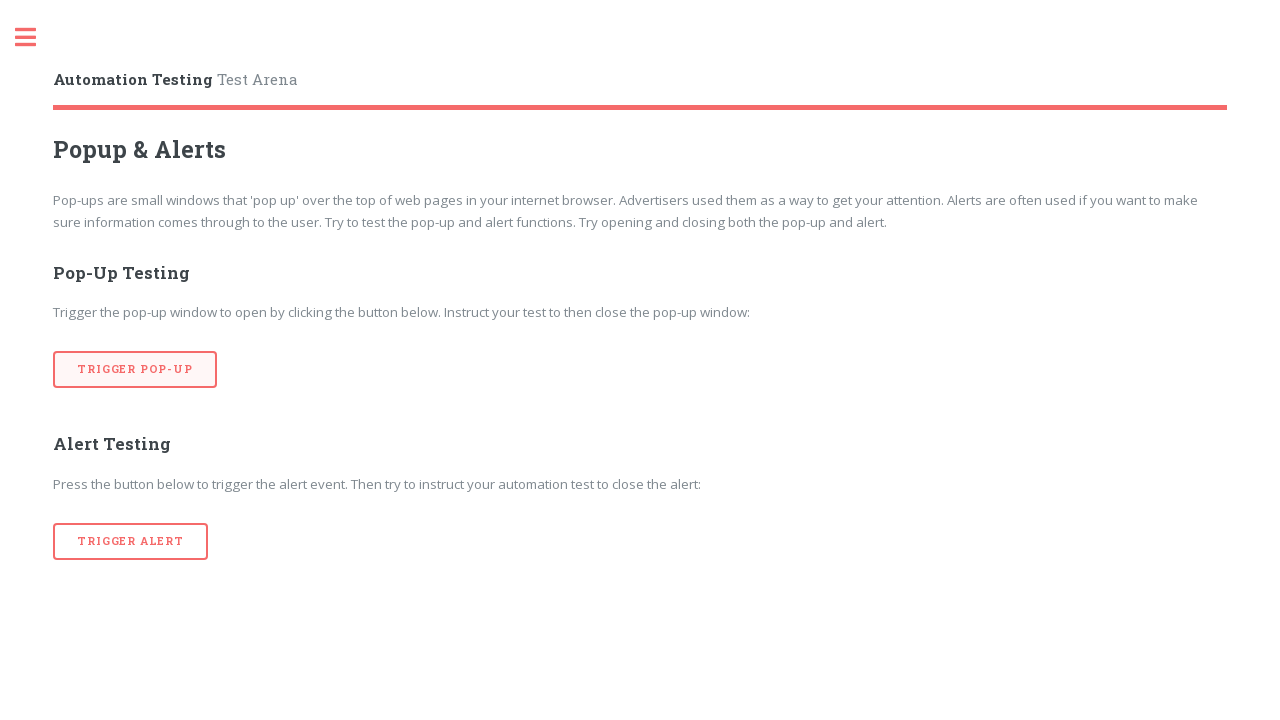

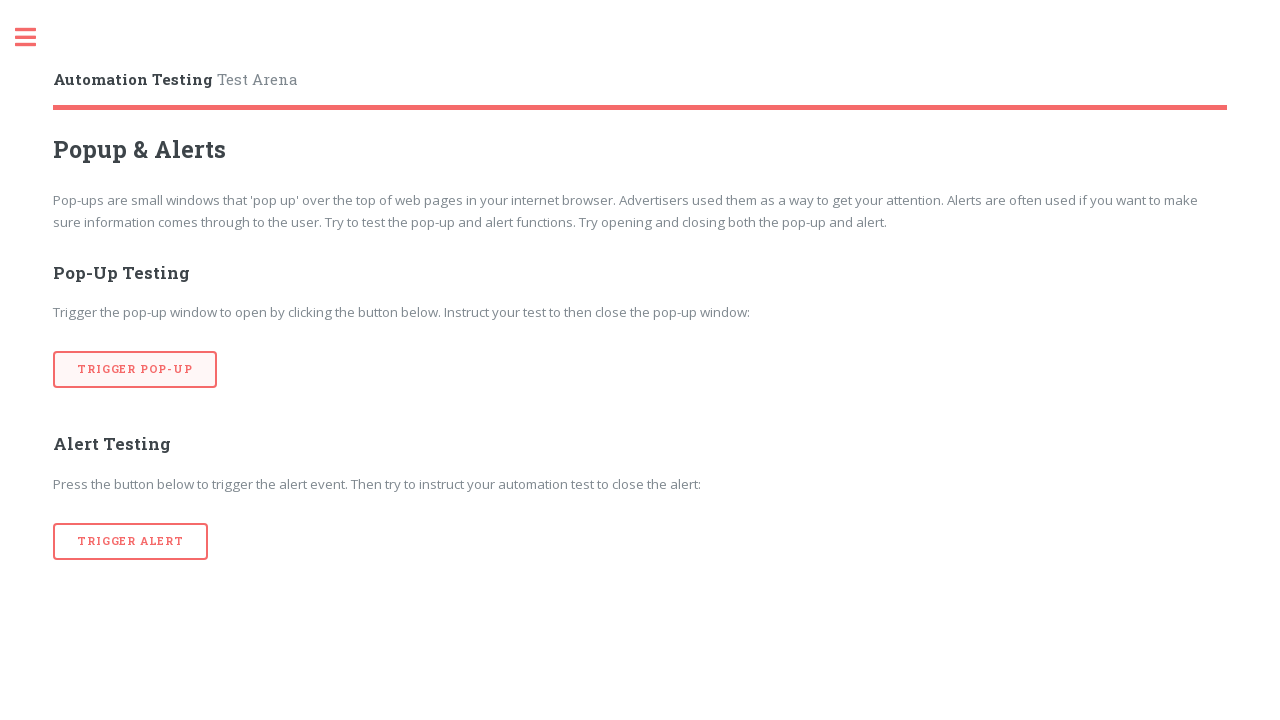